Tests the practice form submission with numeric characters in the last name field to validate input handling.

Starting URL: https://demoqa.com/automation-practice-form

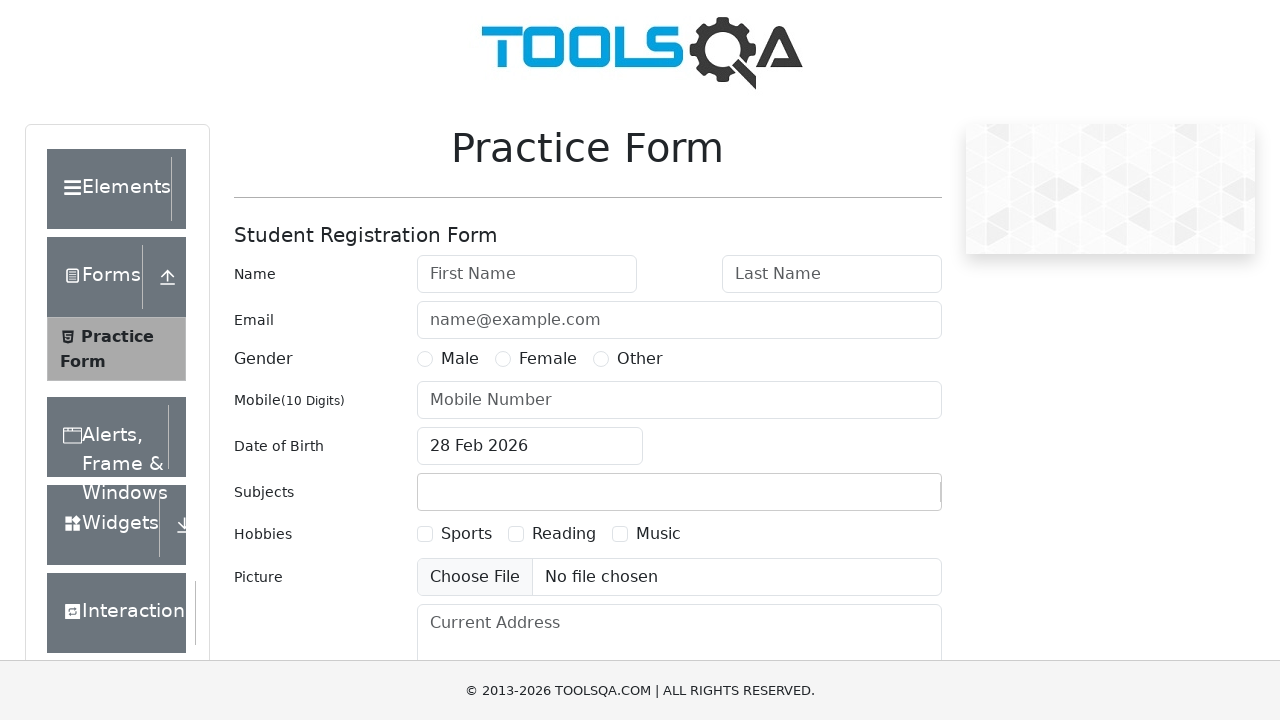

Filled first name field with 'Akshaya' on input#firstName
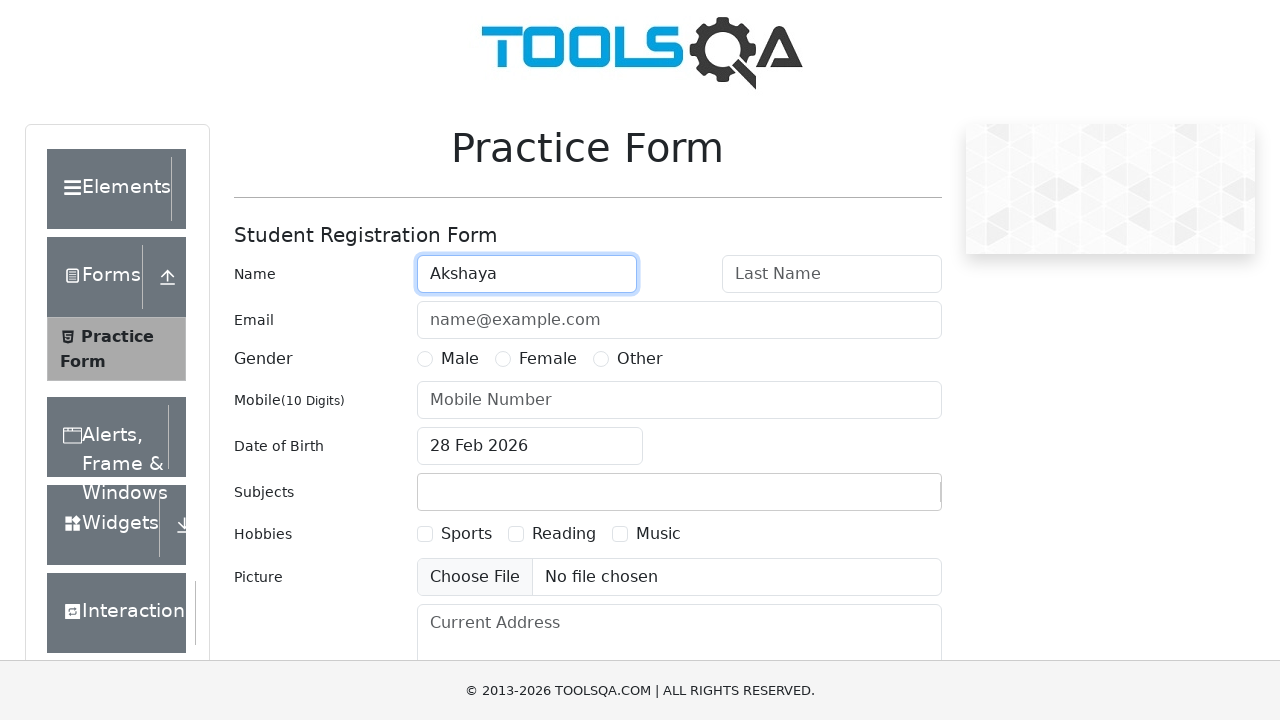

Filled last name field with numeric characters '12345644' to validate input handling on input#lastName
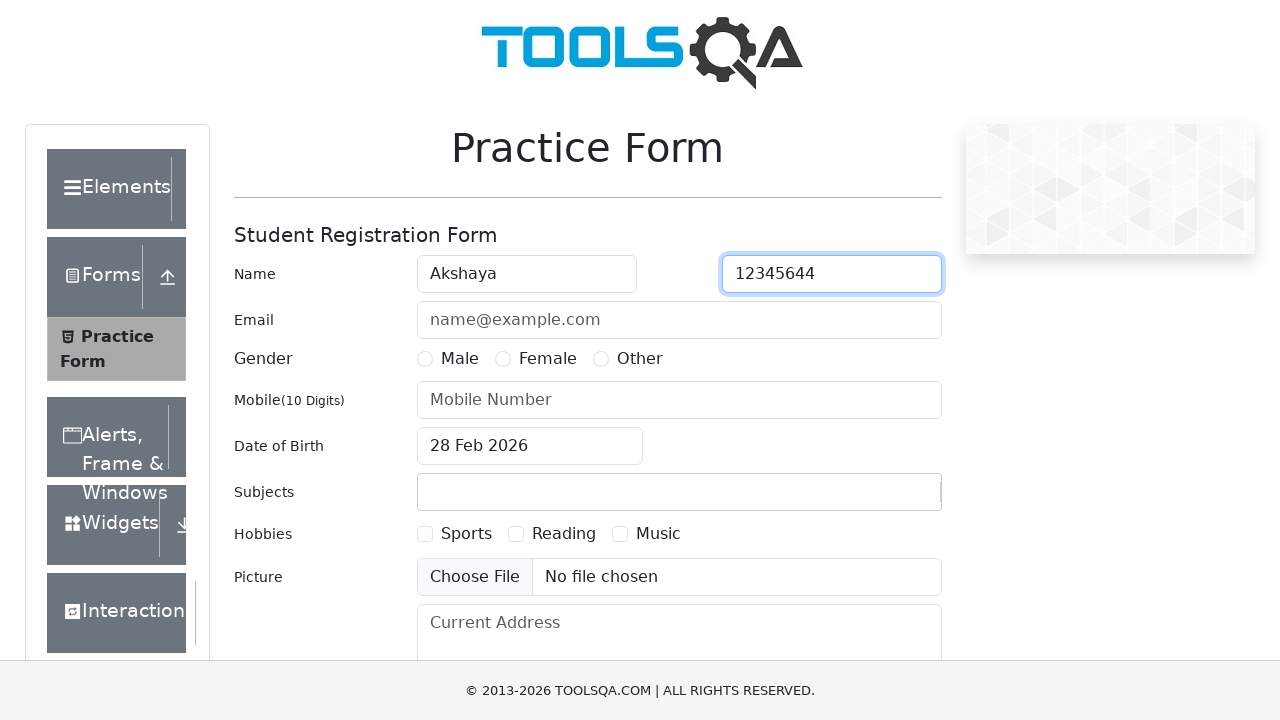

Selected Female gender option at (548, 359) on label:has-text('Female')
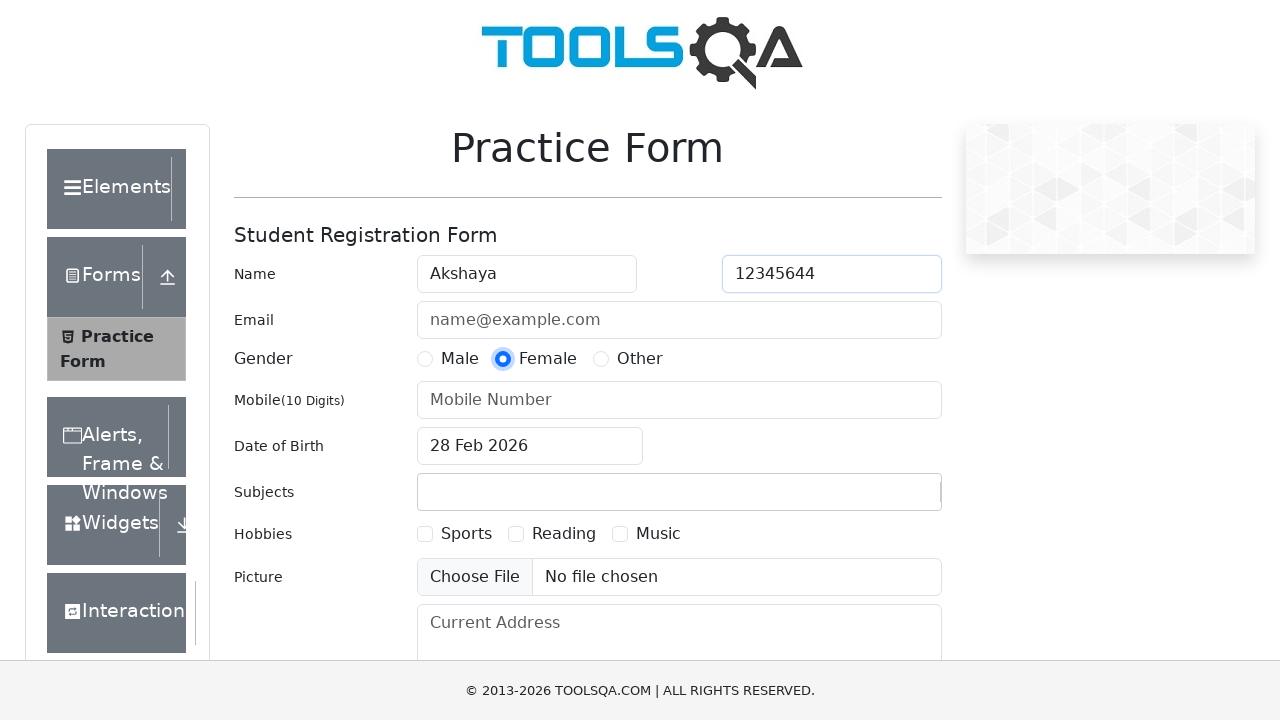

Filled mobile number field with '9822385578' on input#userNumber
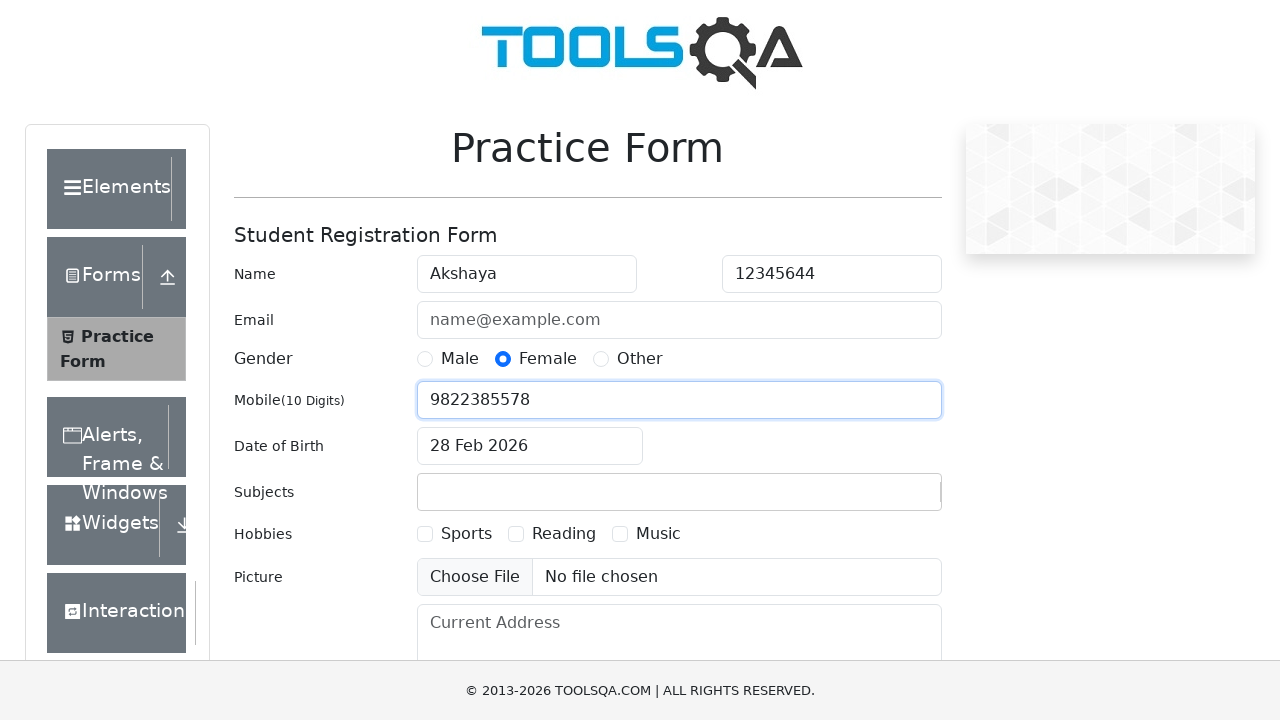

Scrolled to submit button
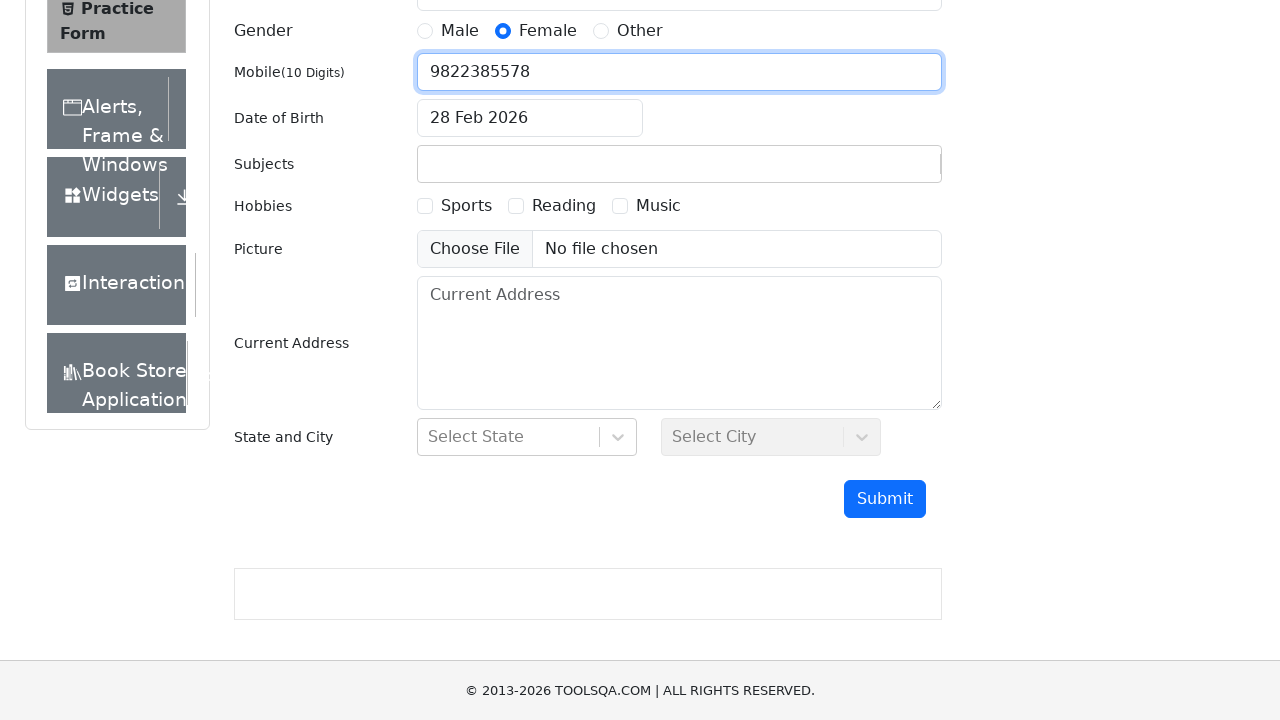

Clicked submit button to submit practice form at (885, 499) on button#submit
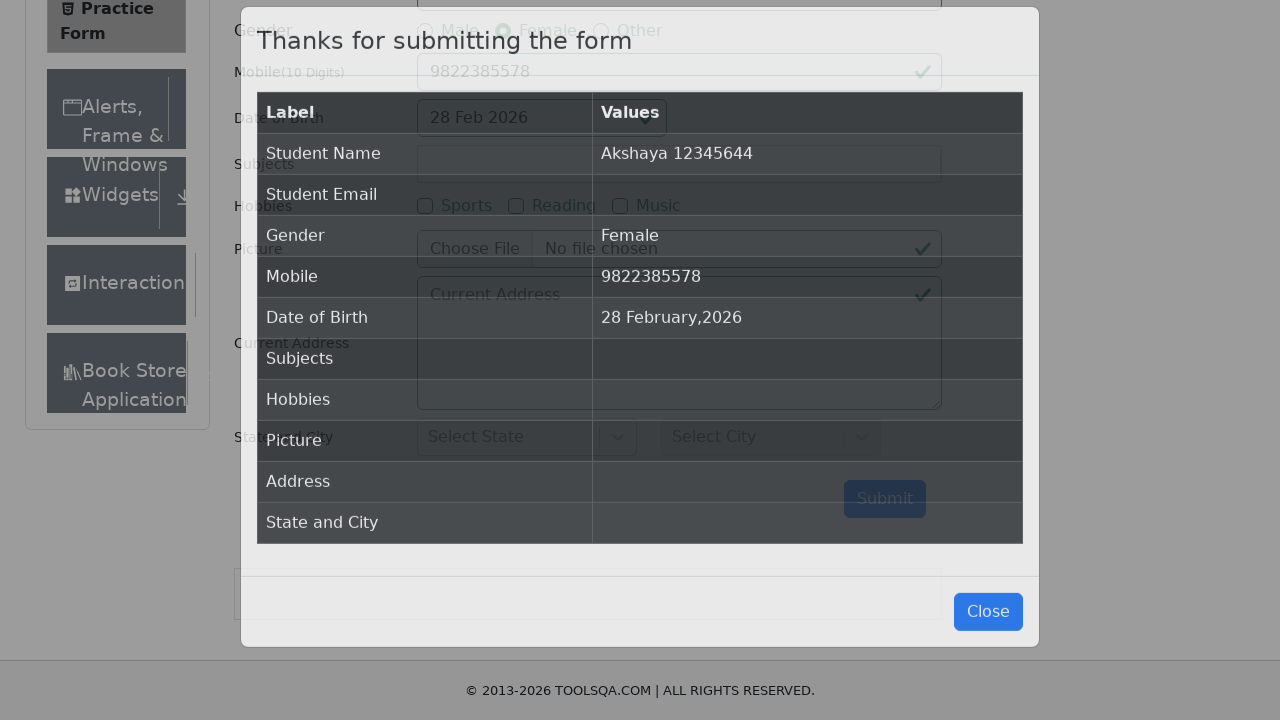

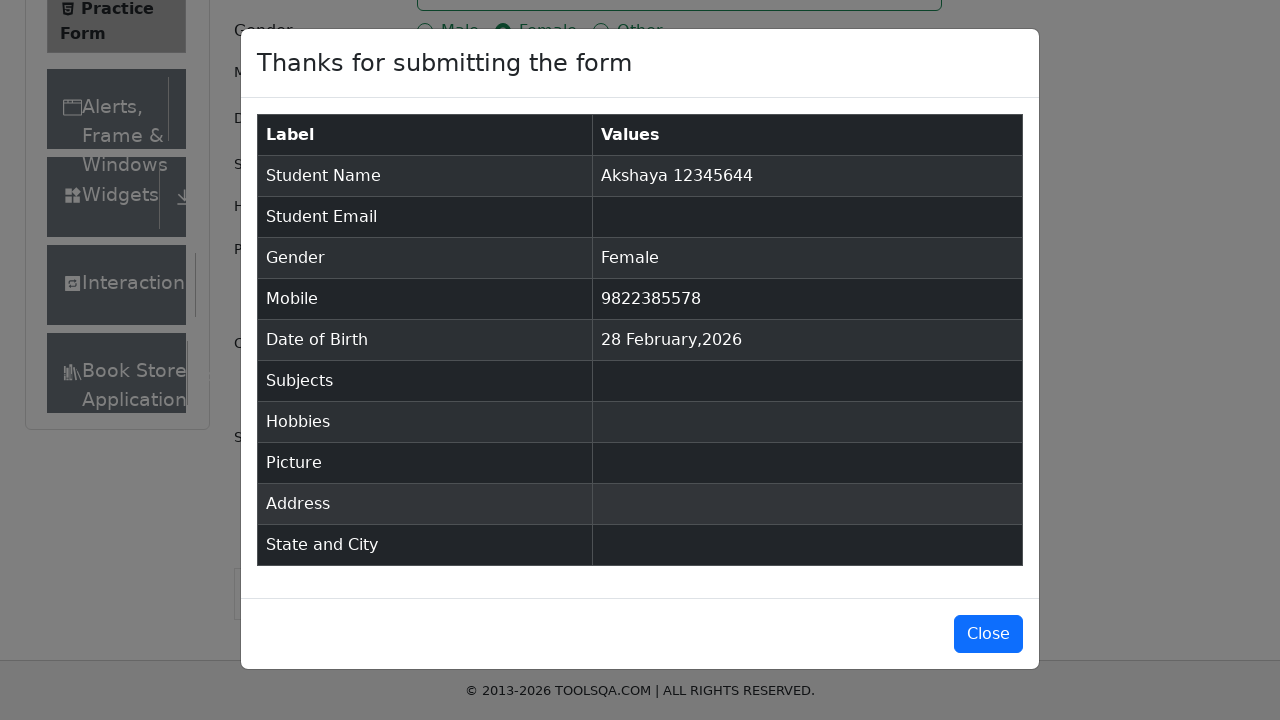